Tests a form submission on DemoQA by filling in text fields for name, email, and addresses, then submitting the form

Starting URL: https://demoqa.com/text-box

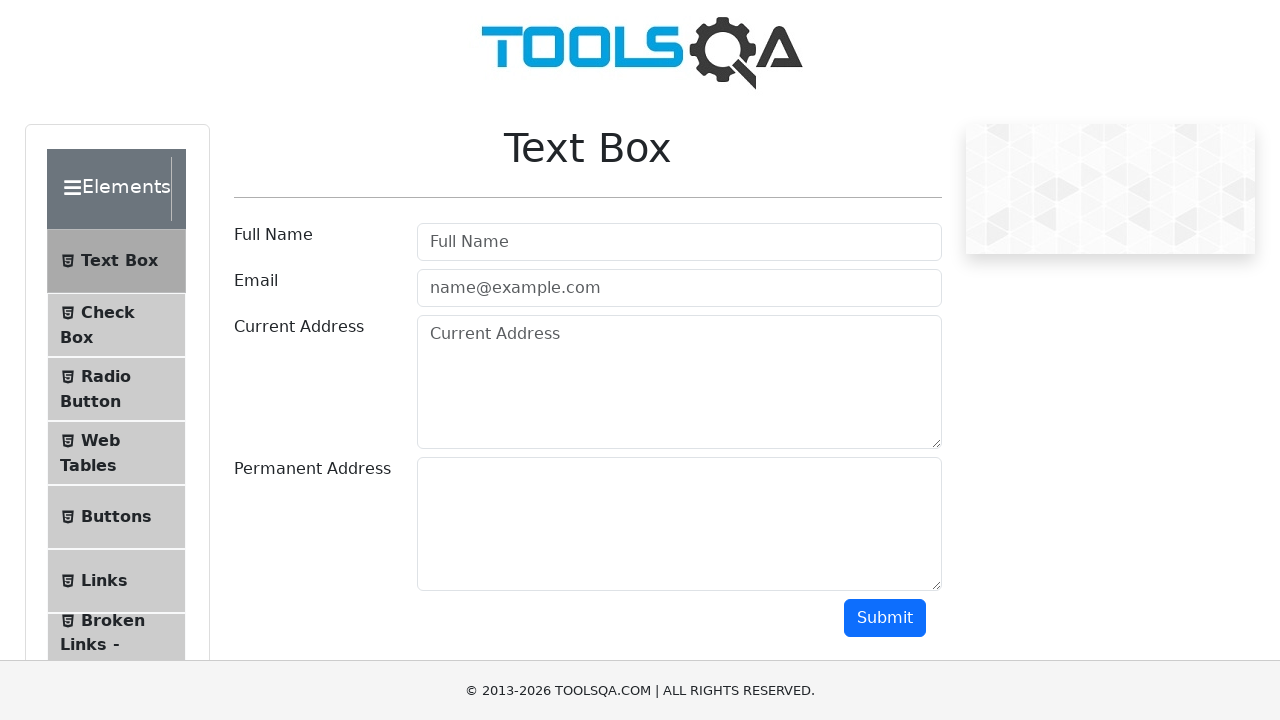

Filled name field with 'JuaraCoding' on #userName
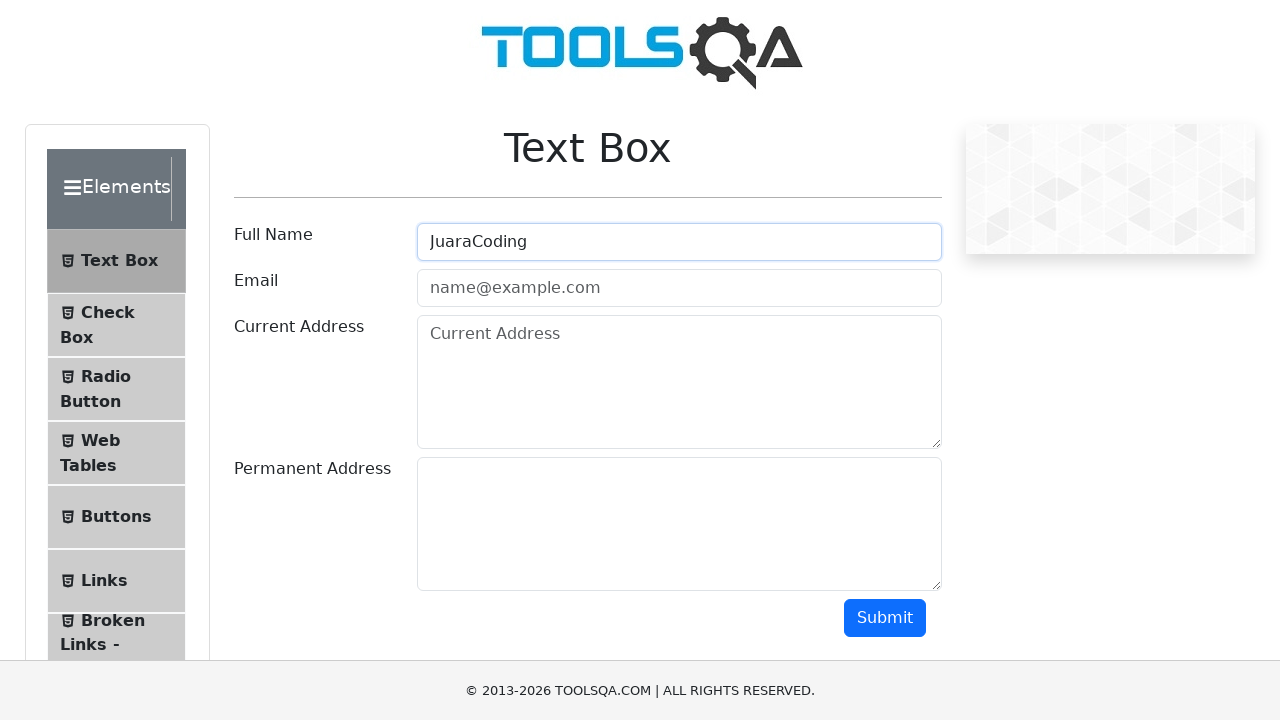

Filled email field with 'admin@juaracoding.com' on #userEmail
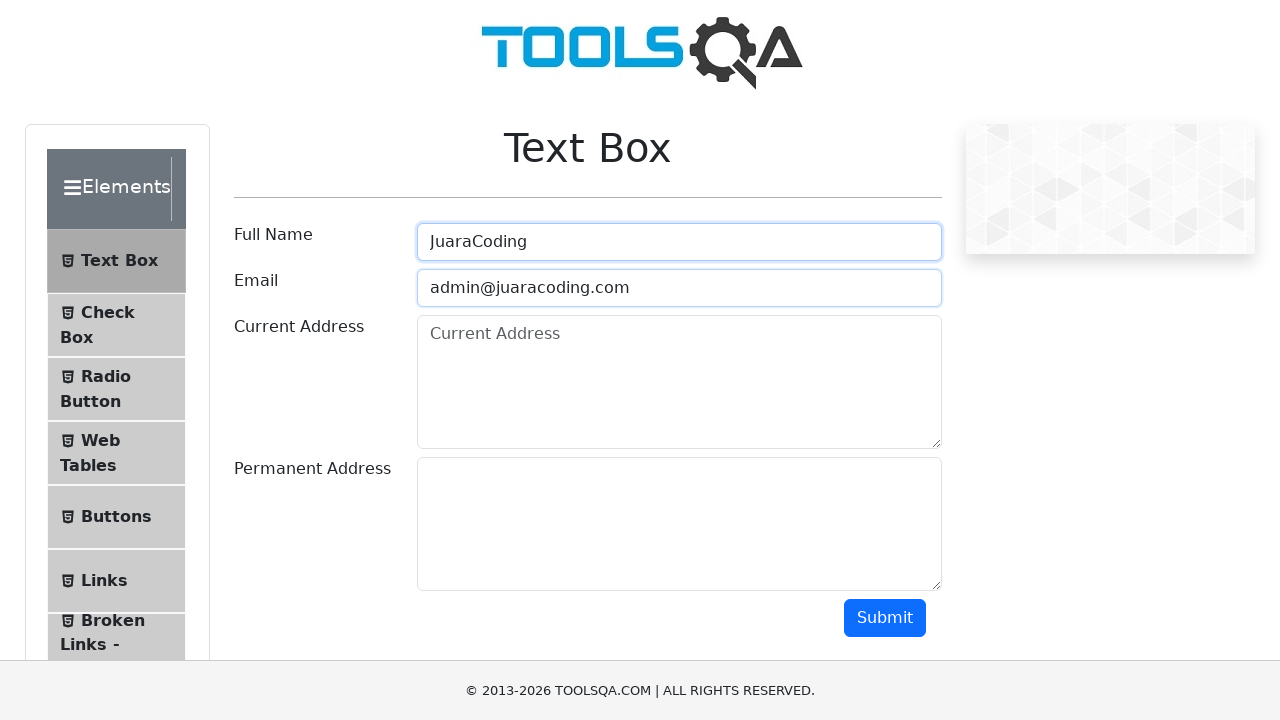

Filled current address field with 'bandung' on #currentAddress
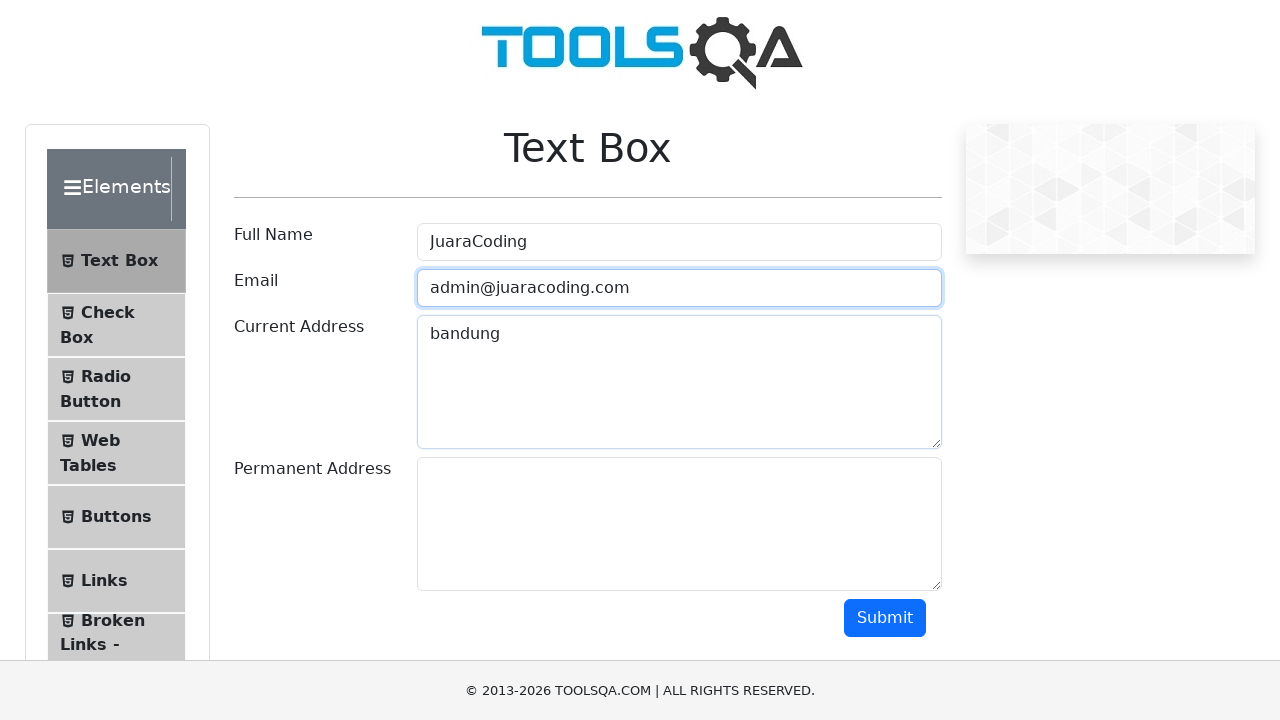

Scrolled down 300 pixels to reveal permanent address field
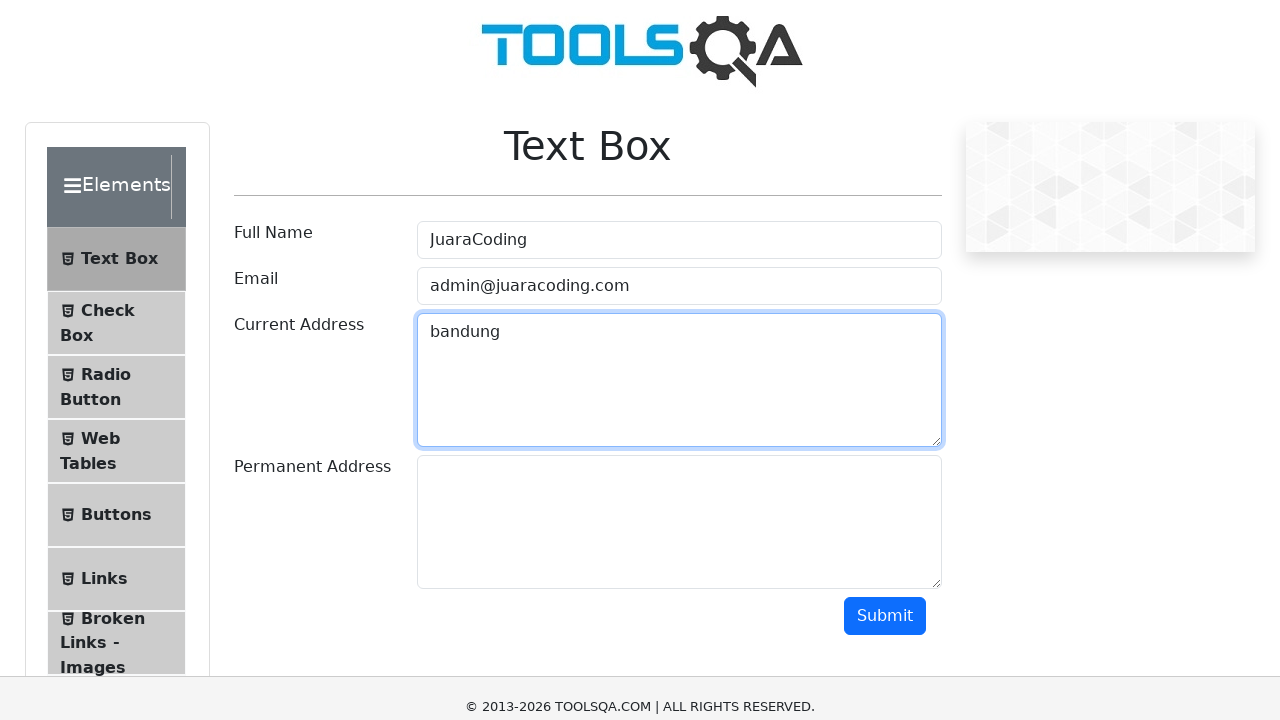

Filled permanent address field with 'Jakarta' on #permanentAddress
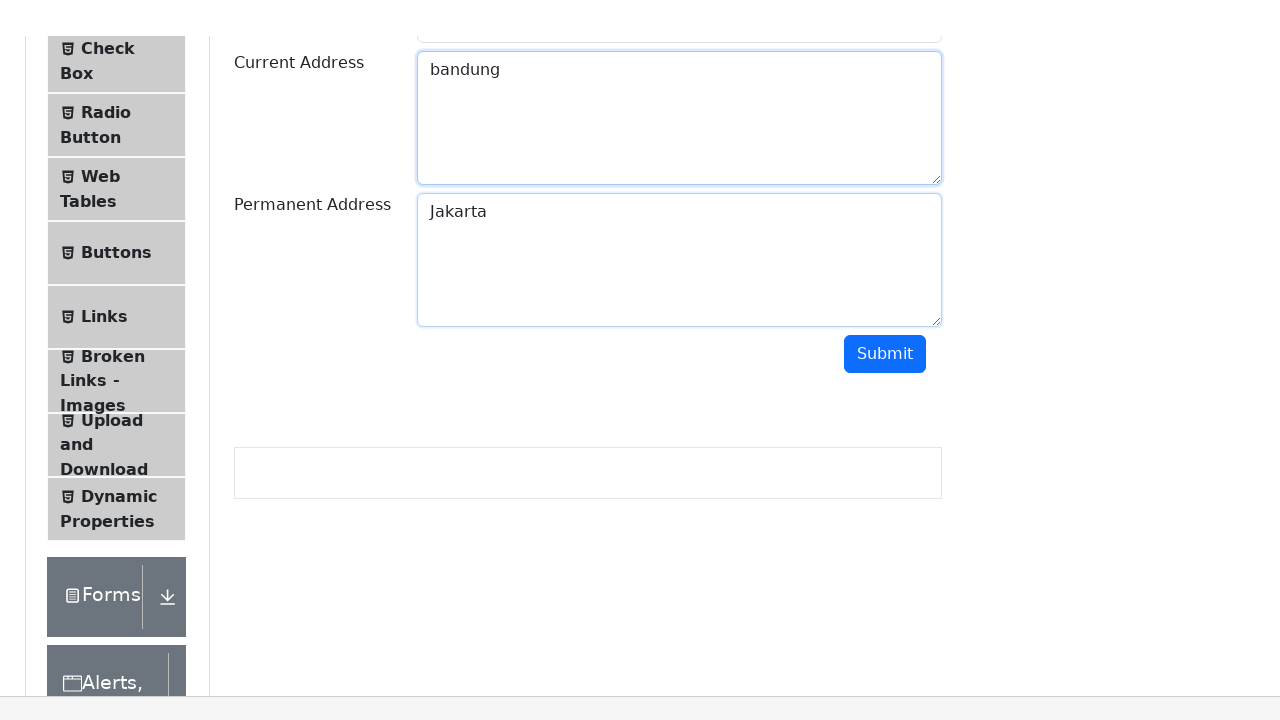

Clicked submit button to submit the form at (885, 318) on #submit
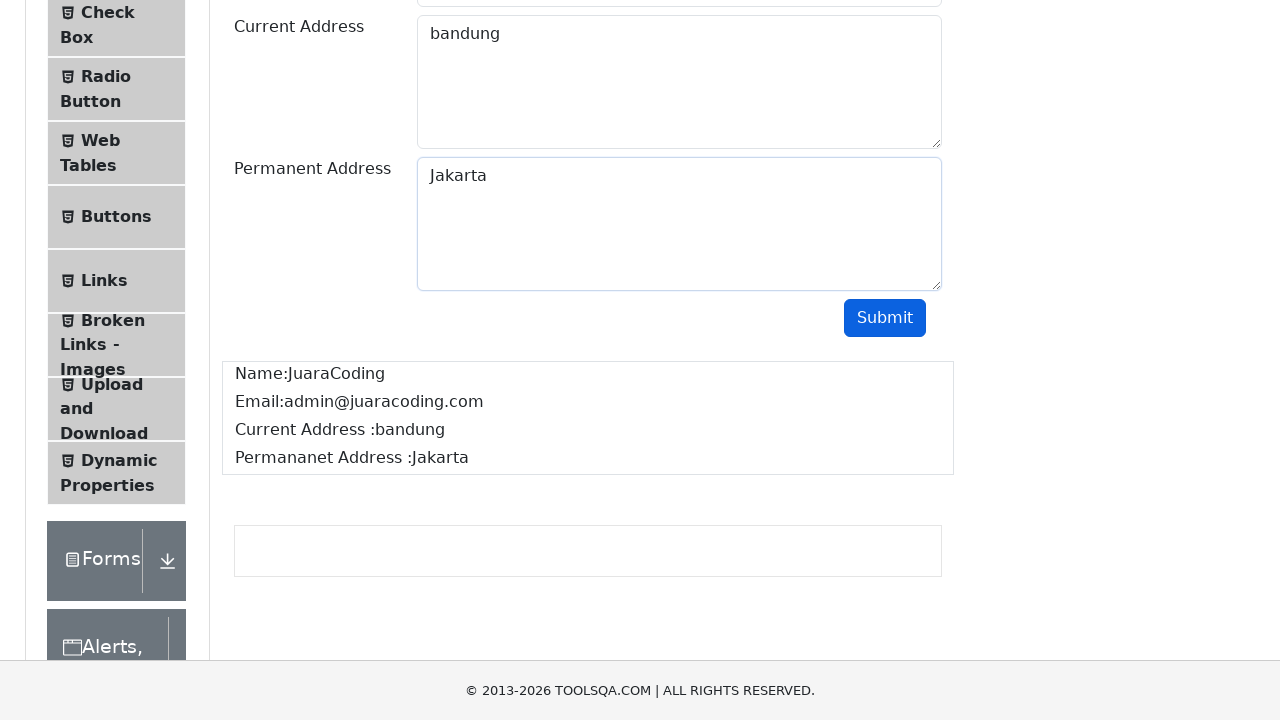

Waited 3 seconds for form submission to complete
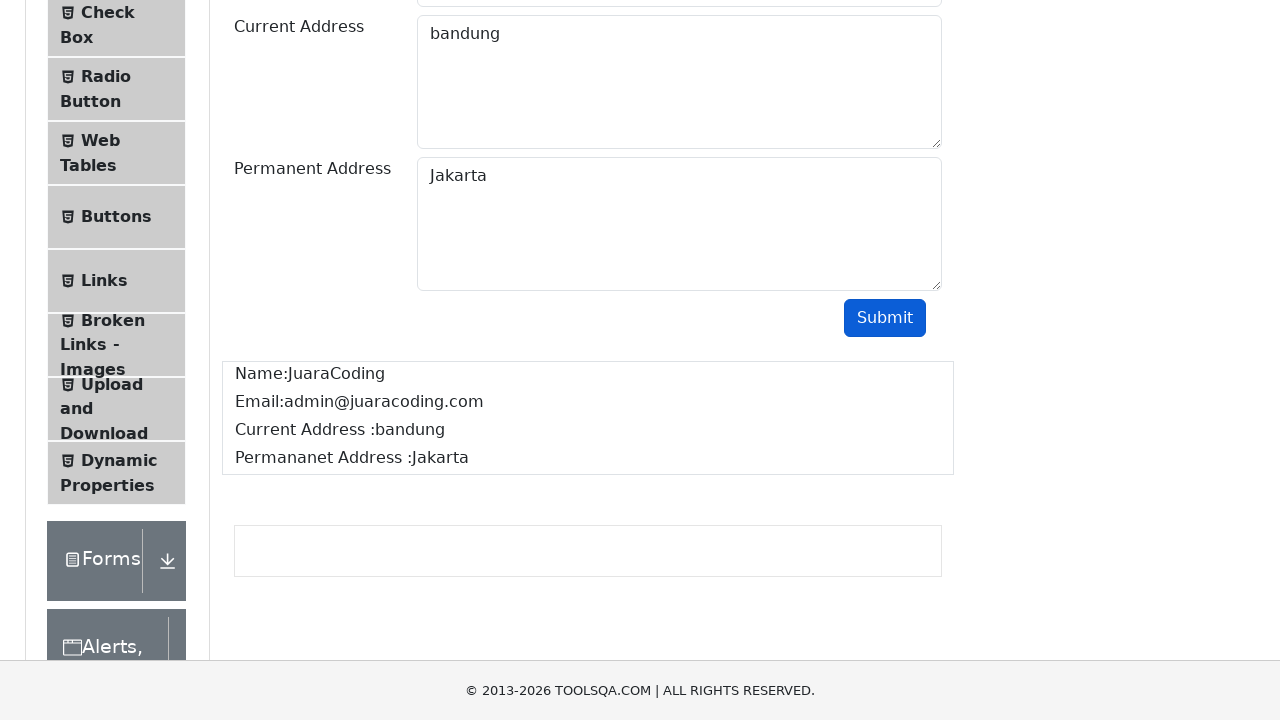

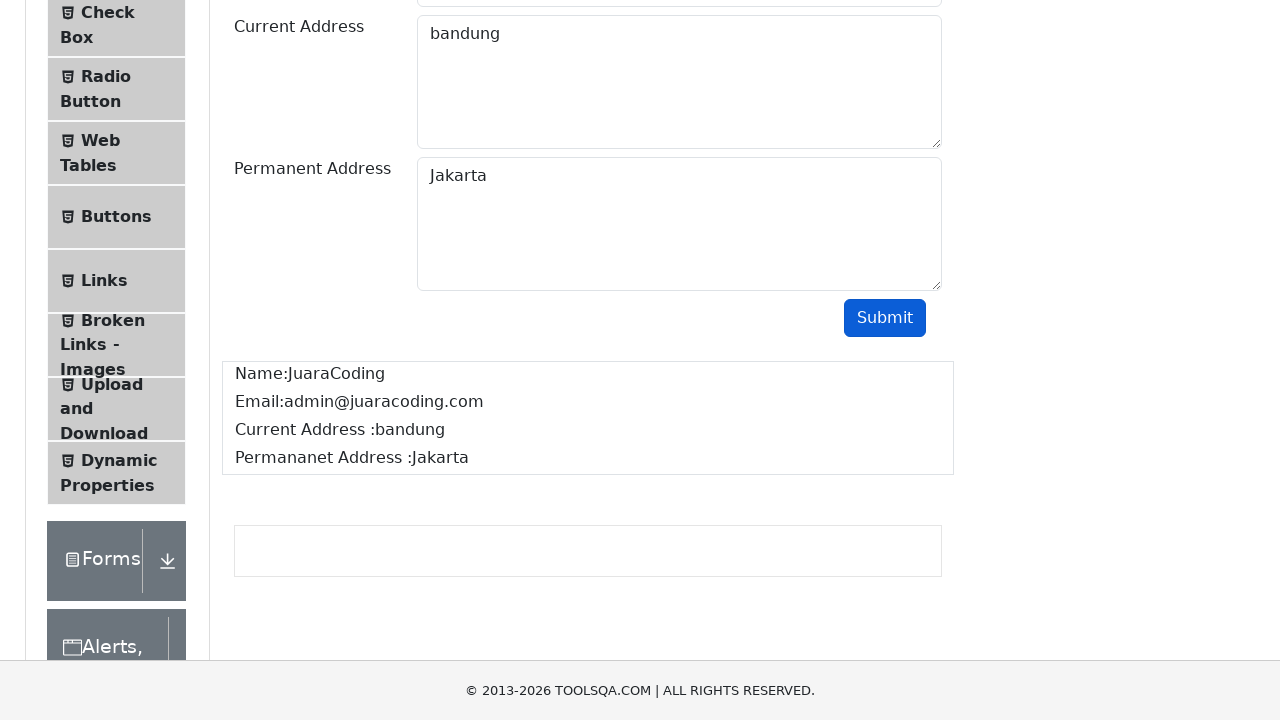